Fills out a practice registration form on DemoQA including personal details (name, email, gender, mobile), date of birth, subjects, hobbies, address, and state/city selection, then submits the form and verifies the confirmation modal appears.

Starting URL: https://demoqa.com/automation-practice-form

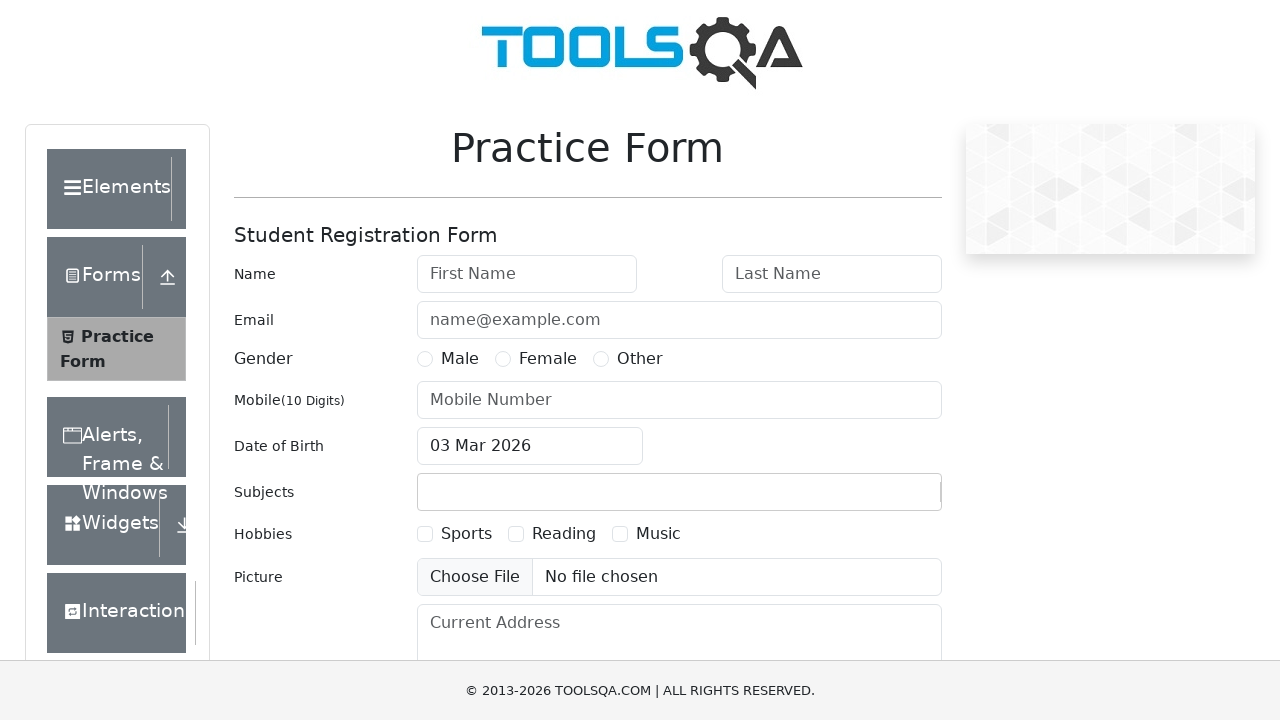

Filled first name field with 'Michael' on #firstName
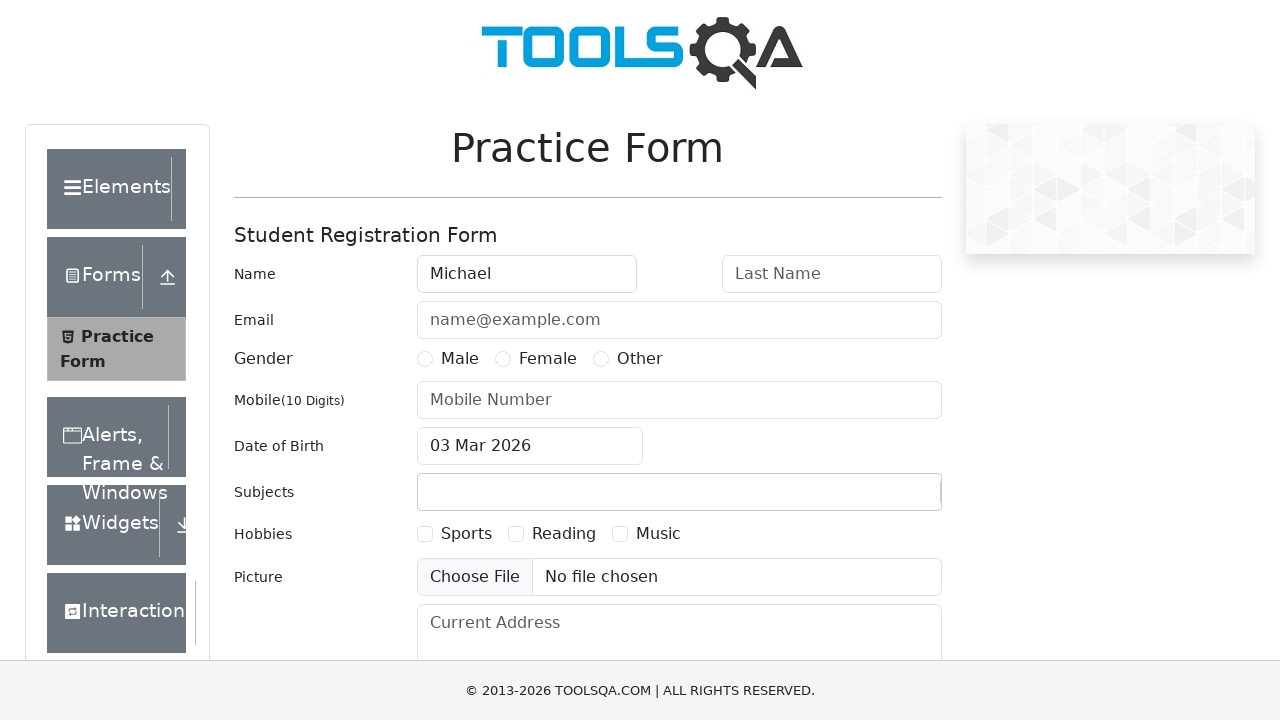

Filled last name field with 'Thompson' on #lastName
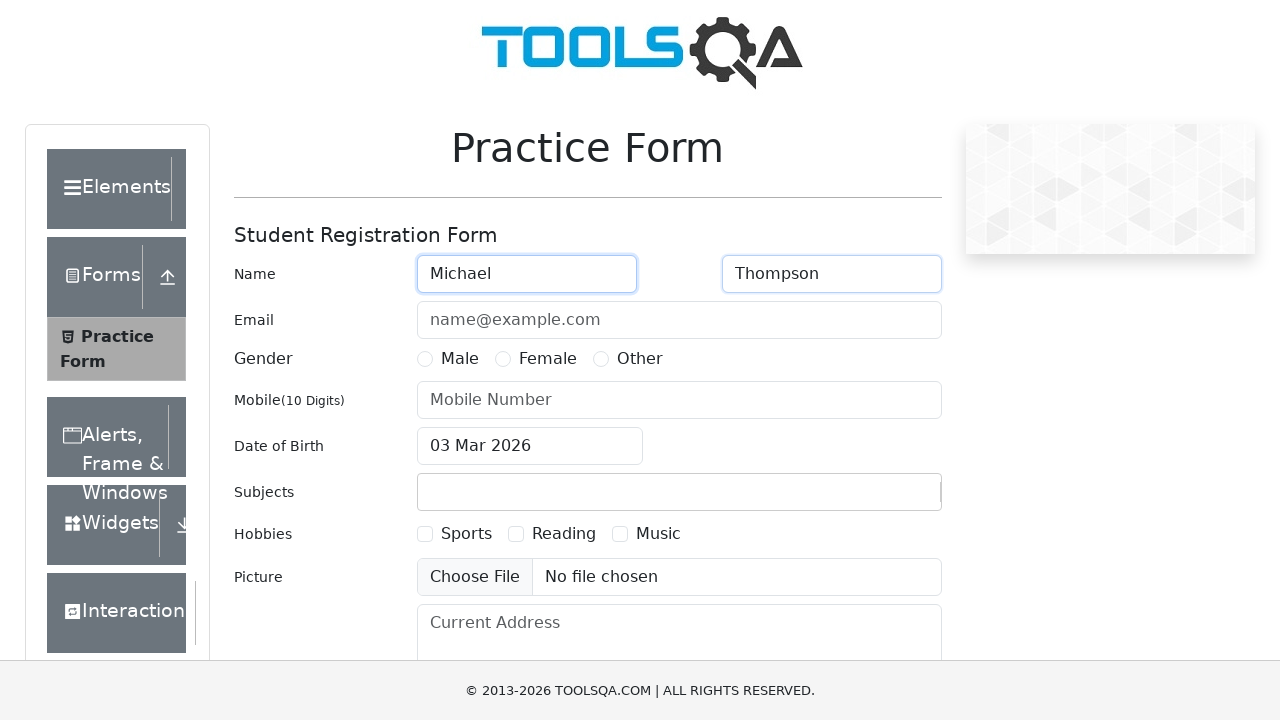

Filled email field with 'michael.thompson@example.com' on #userEmail
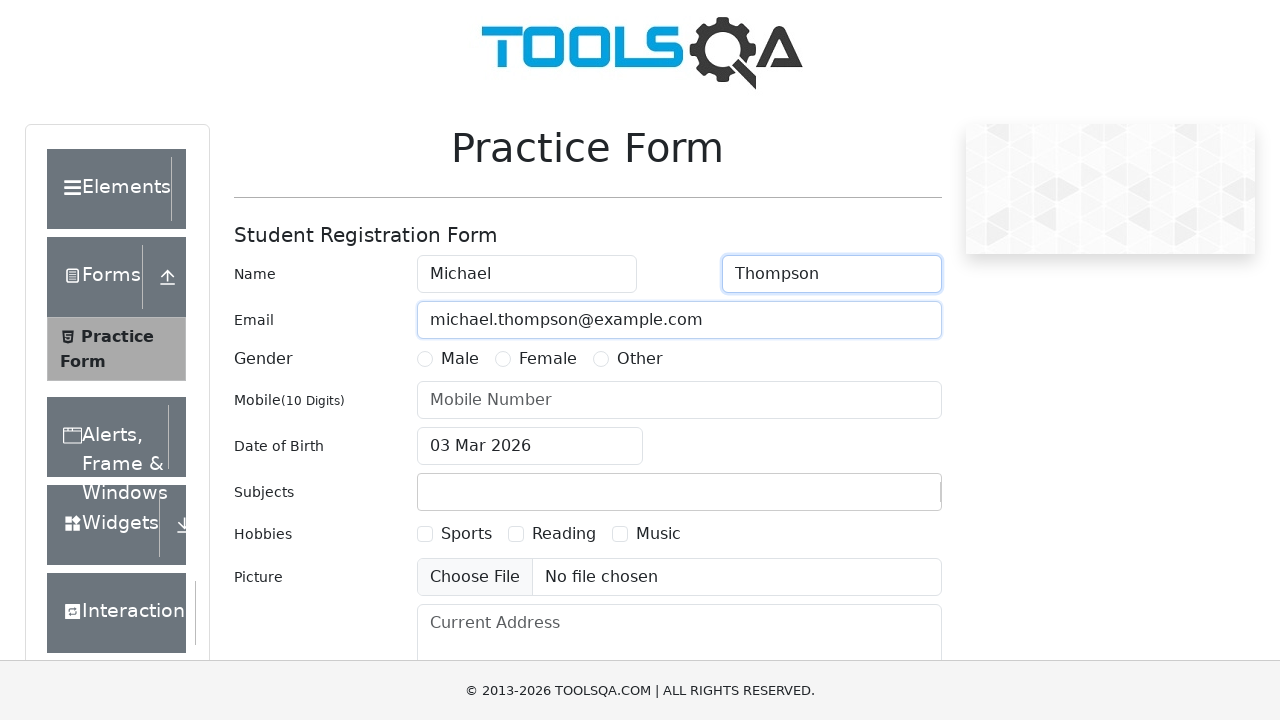

Selected 'Male' gender option at (460, 359) on xpath=//label[text()='Male']
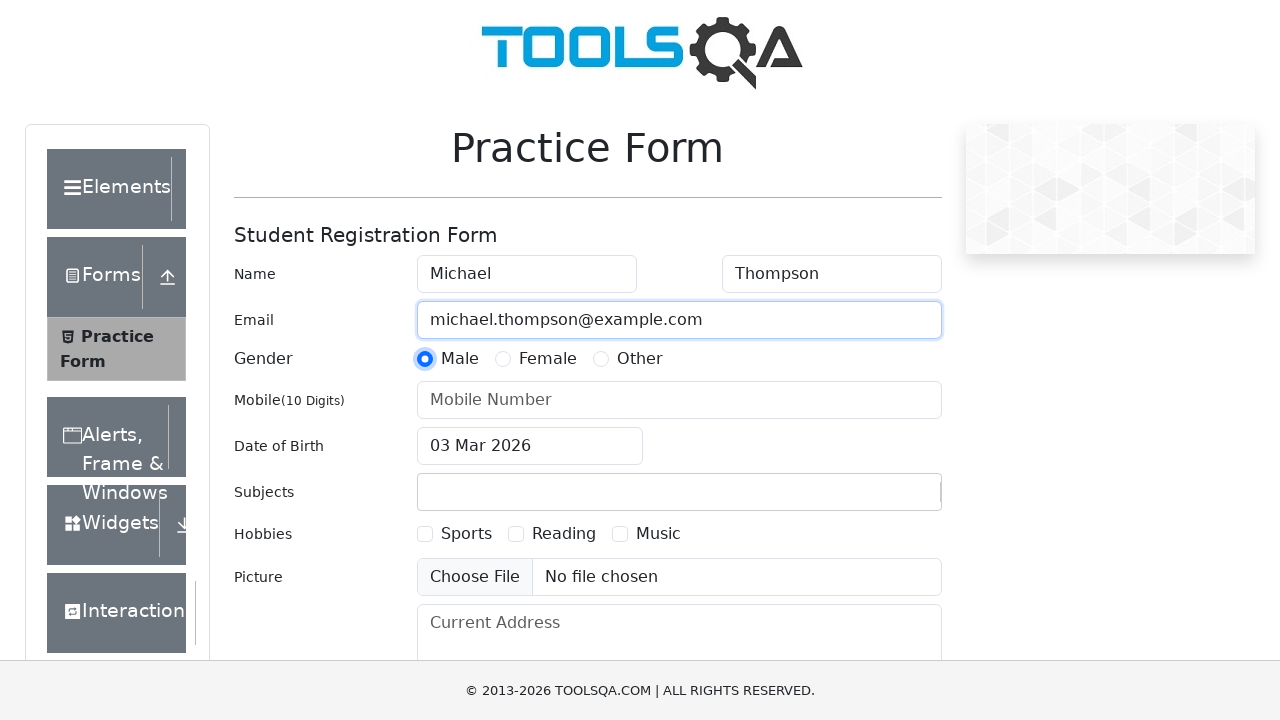

Filled mobile number field with '9876543210' on #userNumber
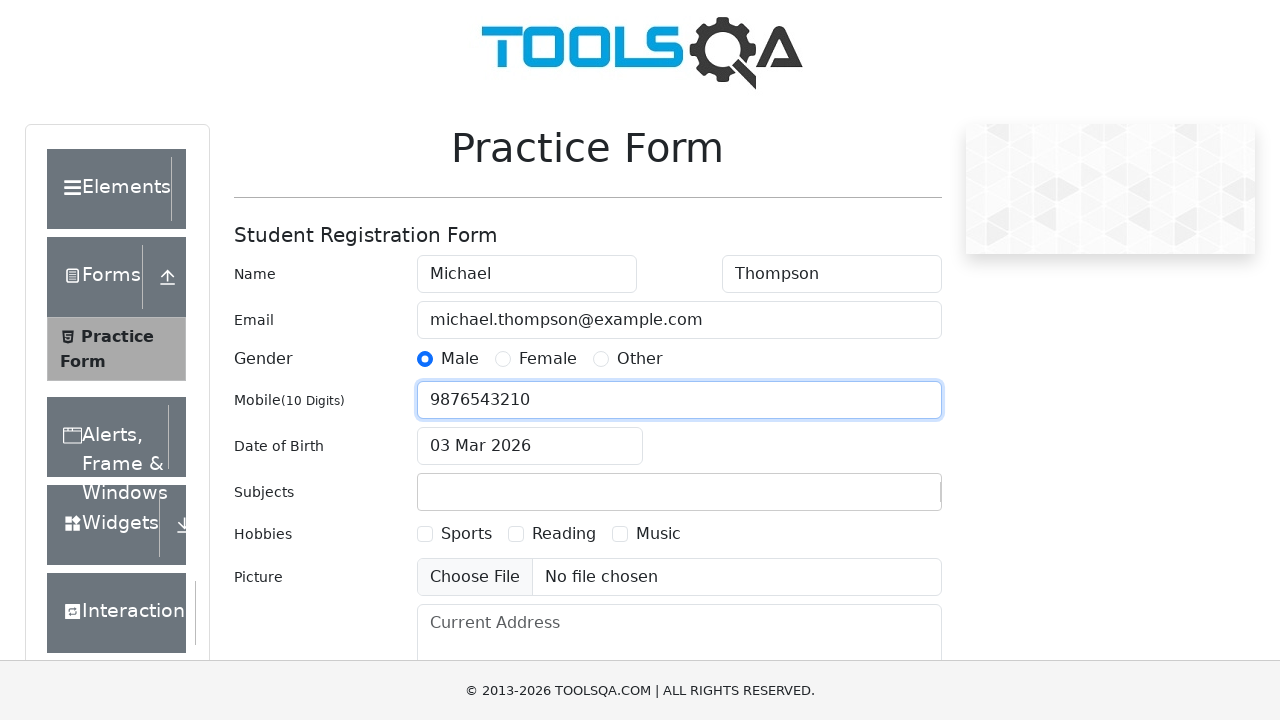

Clicked date of birth input field at (530, 446) on #dateOfBirthInput
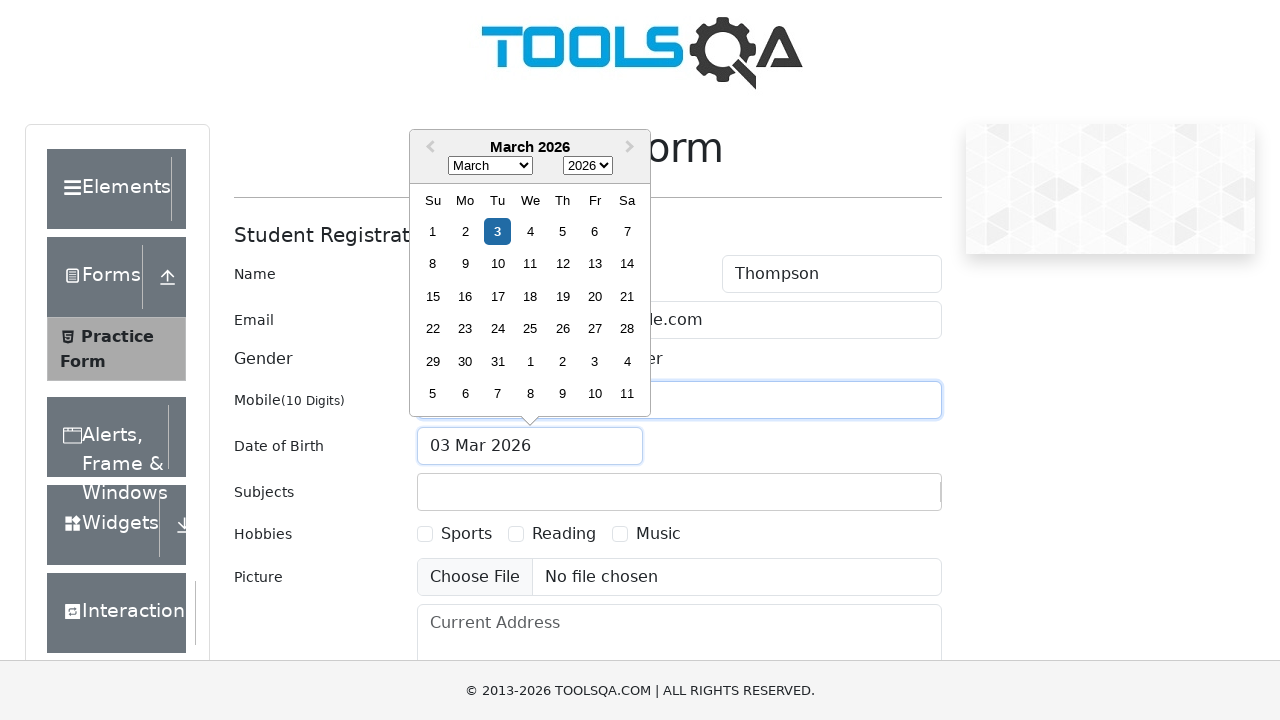

Selected all text in date of birth field
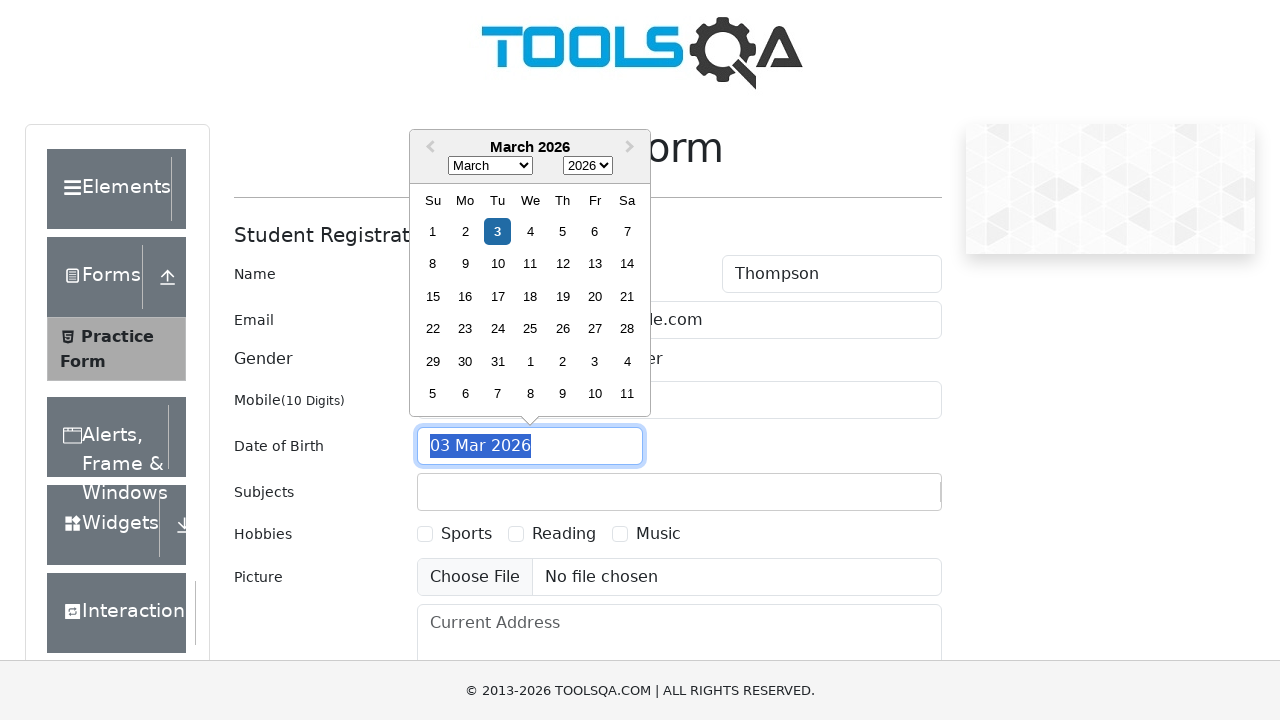

Typed date of birth '15 Mar 1995'
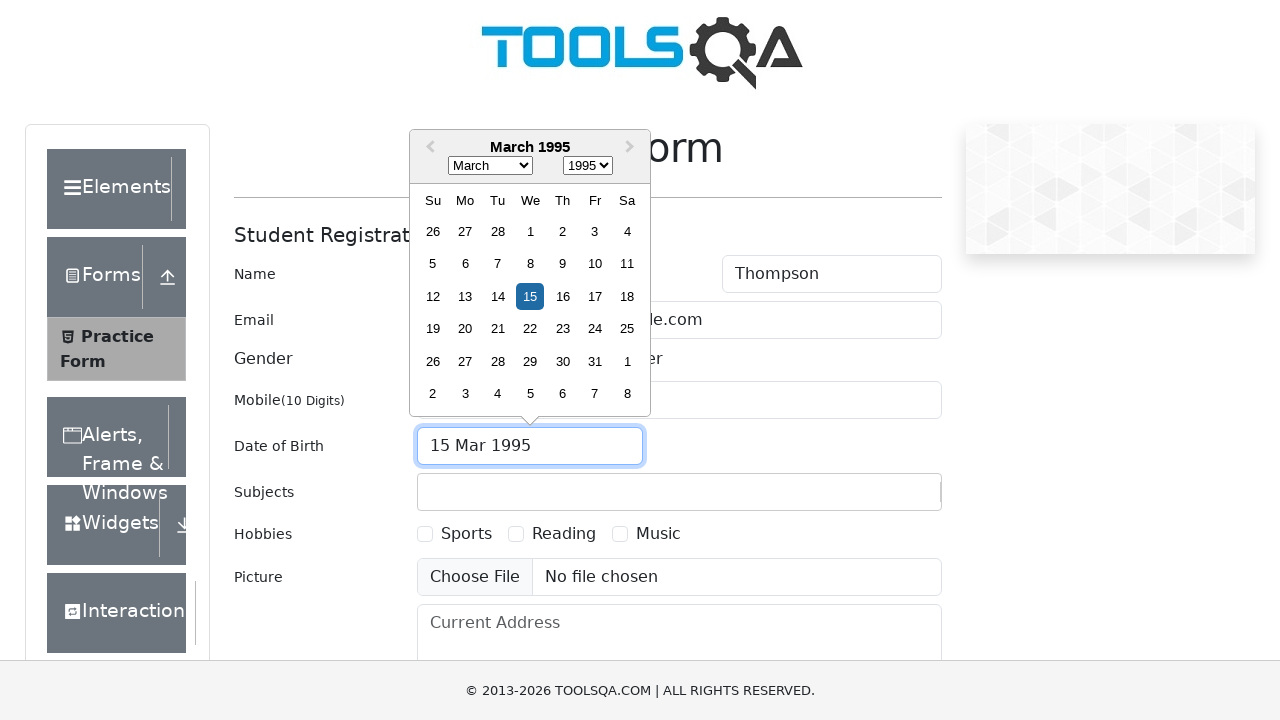

Pressed Enter to confirm date of birth
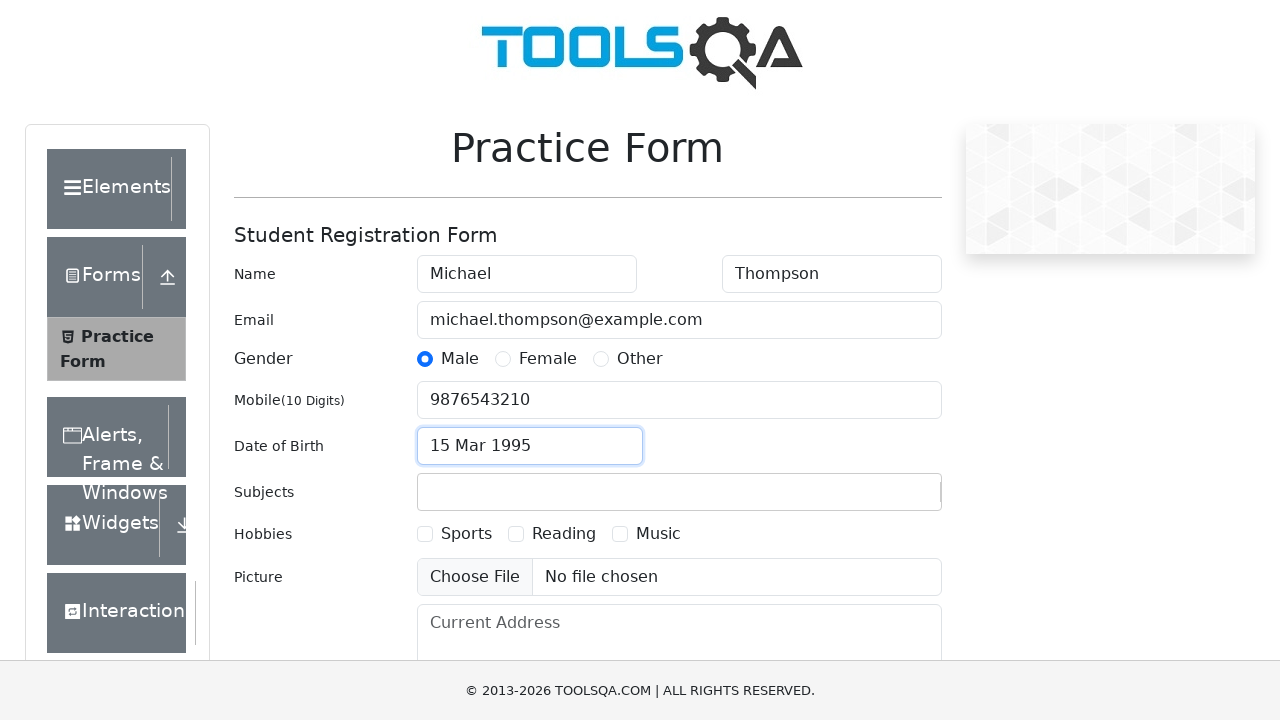

Typed 'Maths' in subjects input field on #subjectsInput
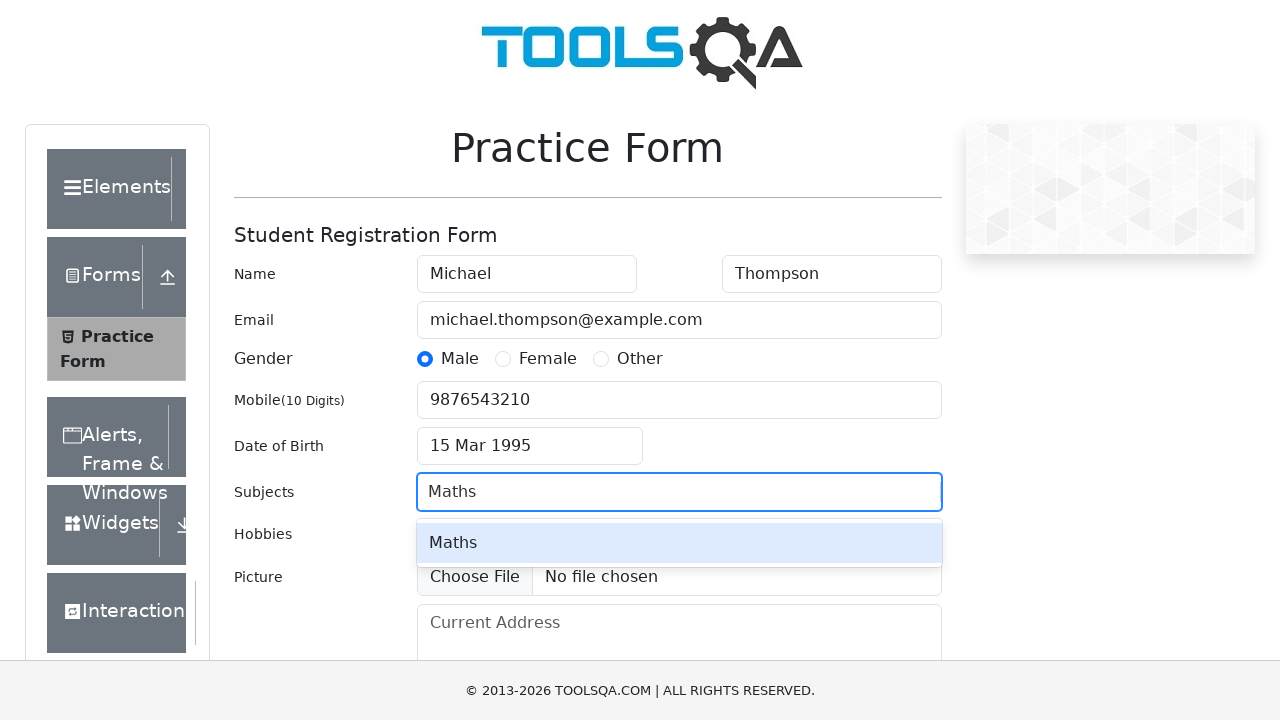

Pressed Enter to add 'Maths' subject
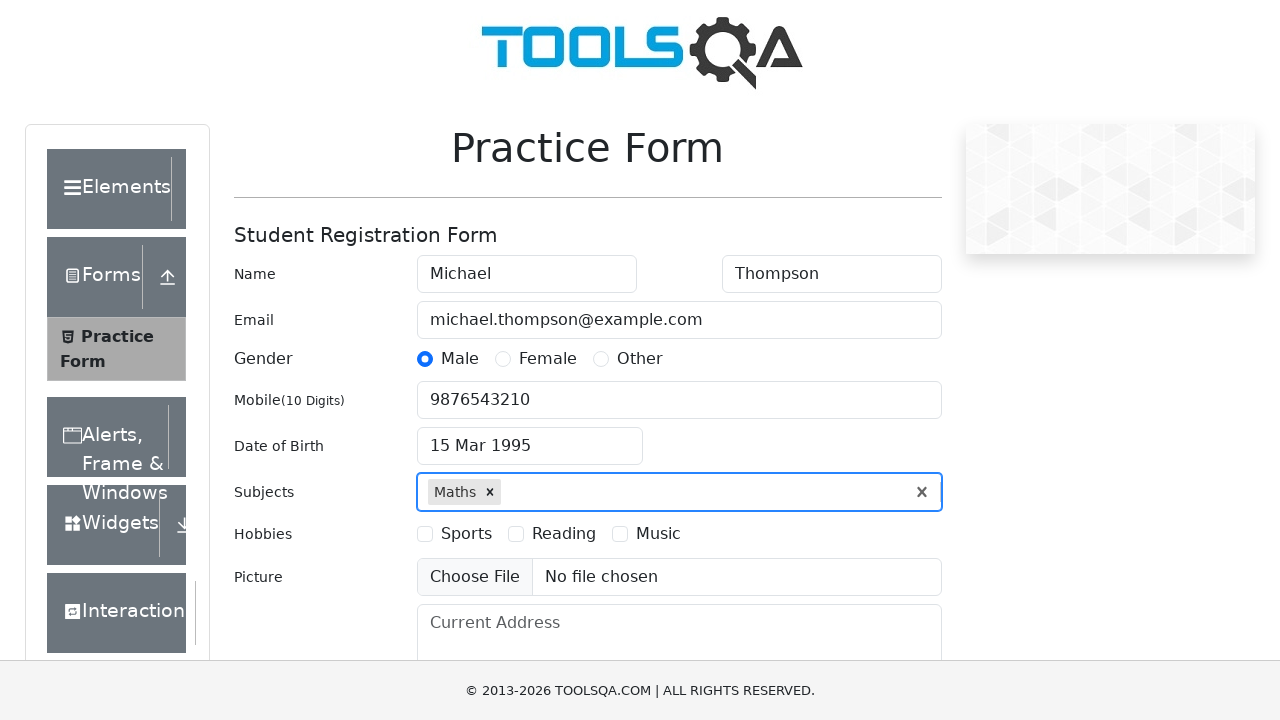

Typed 'Physics' in subjects input field on #subjectsInput
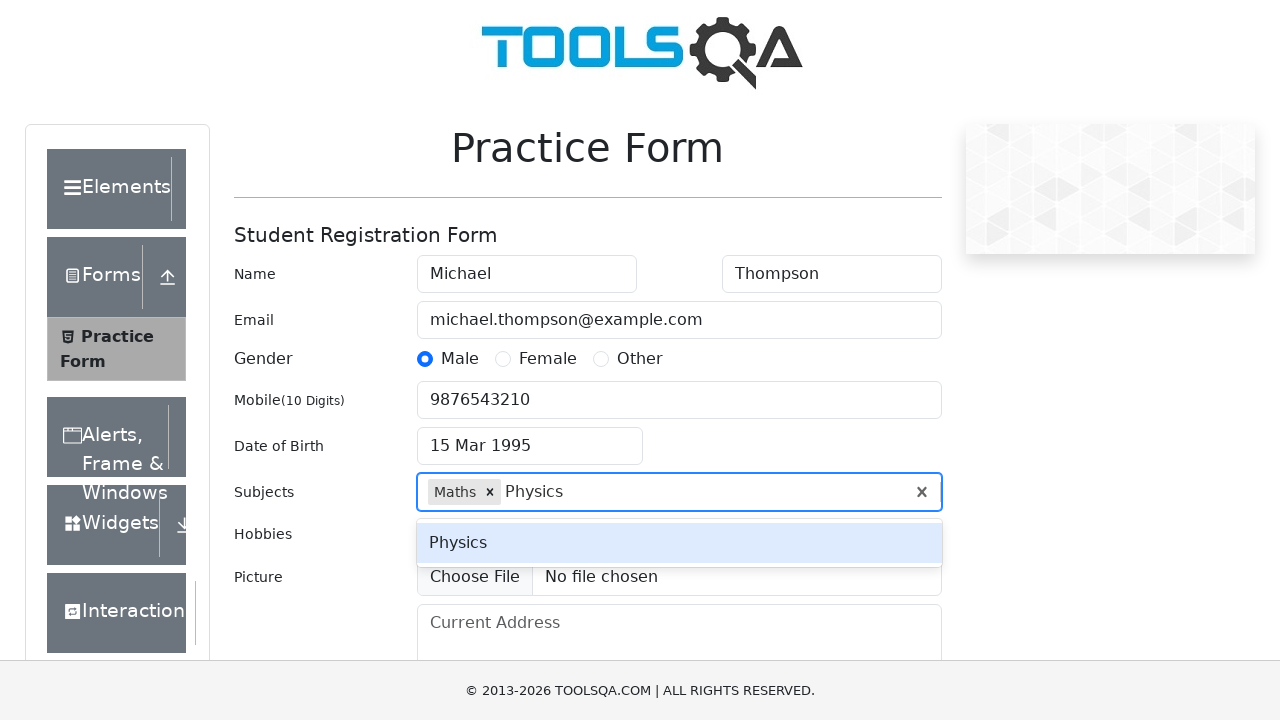

Pressed Enter to add 'Physics' subject
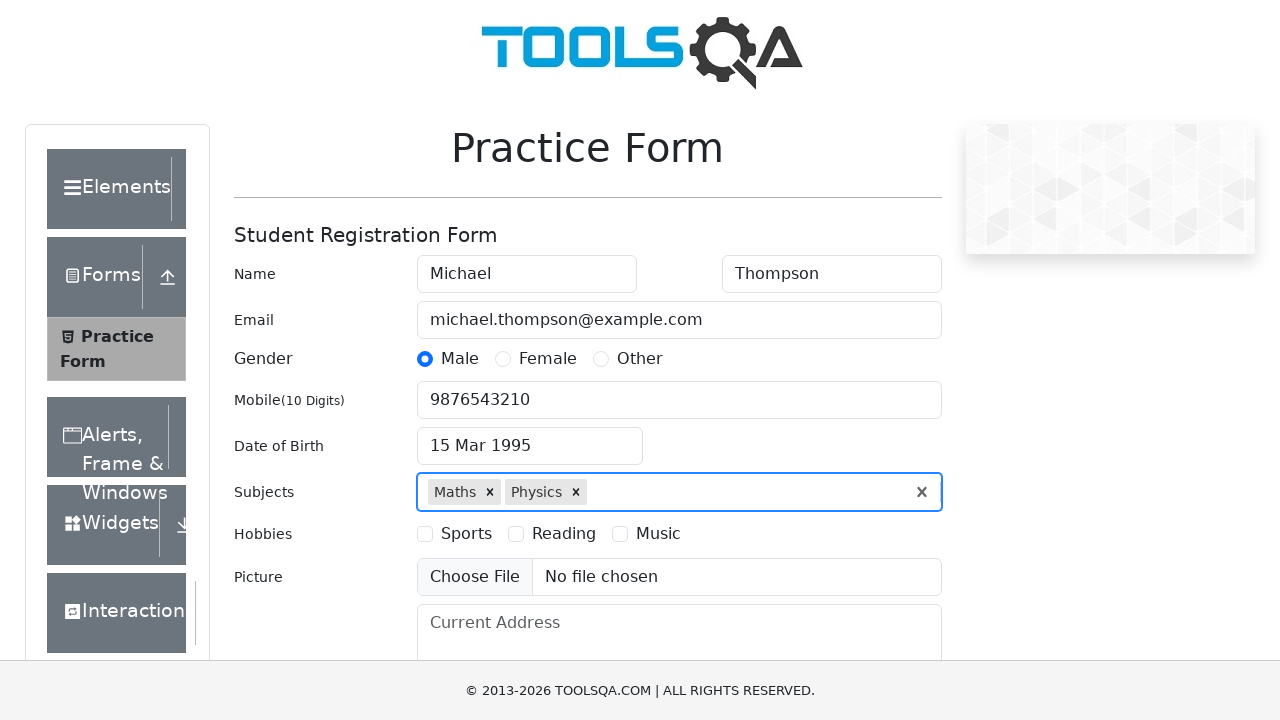

Scrolled state dropdown into view
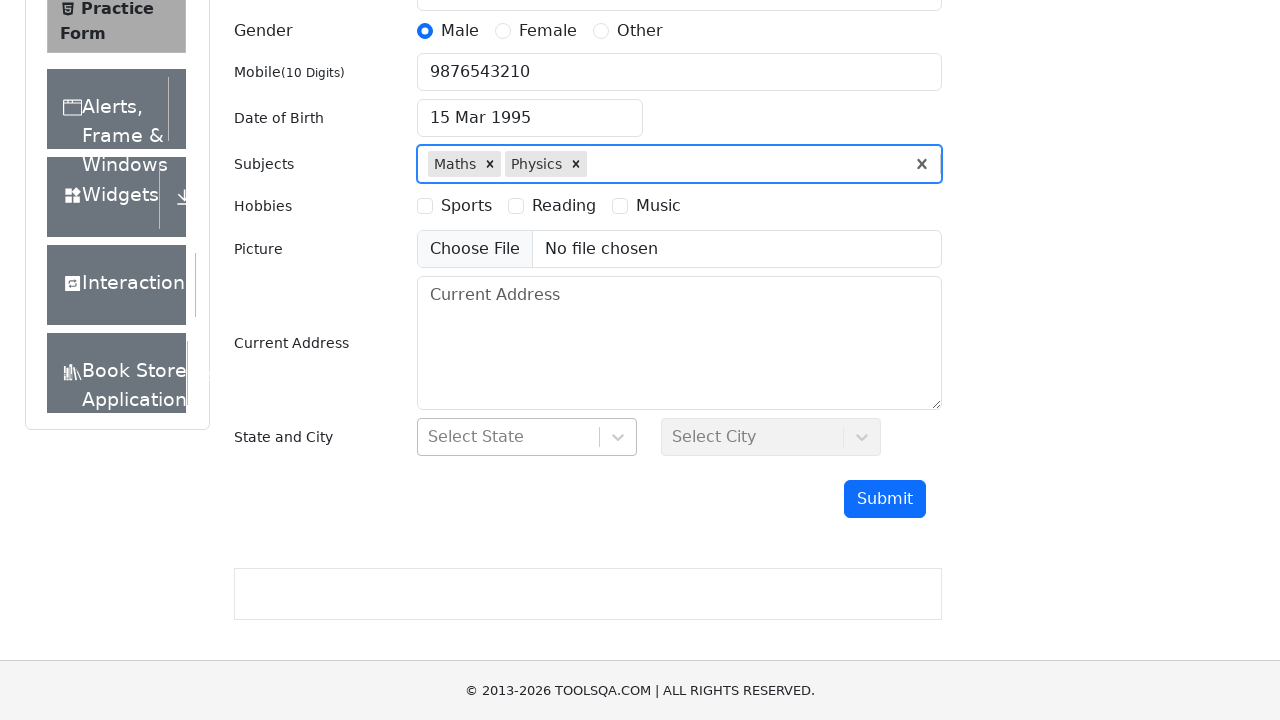

Clicked state dropdown to open at (527, 437) on #state
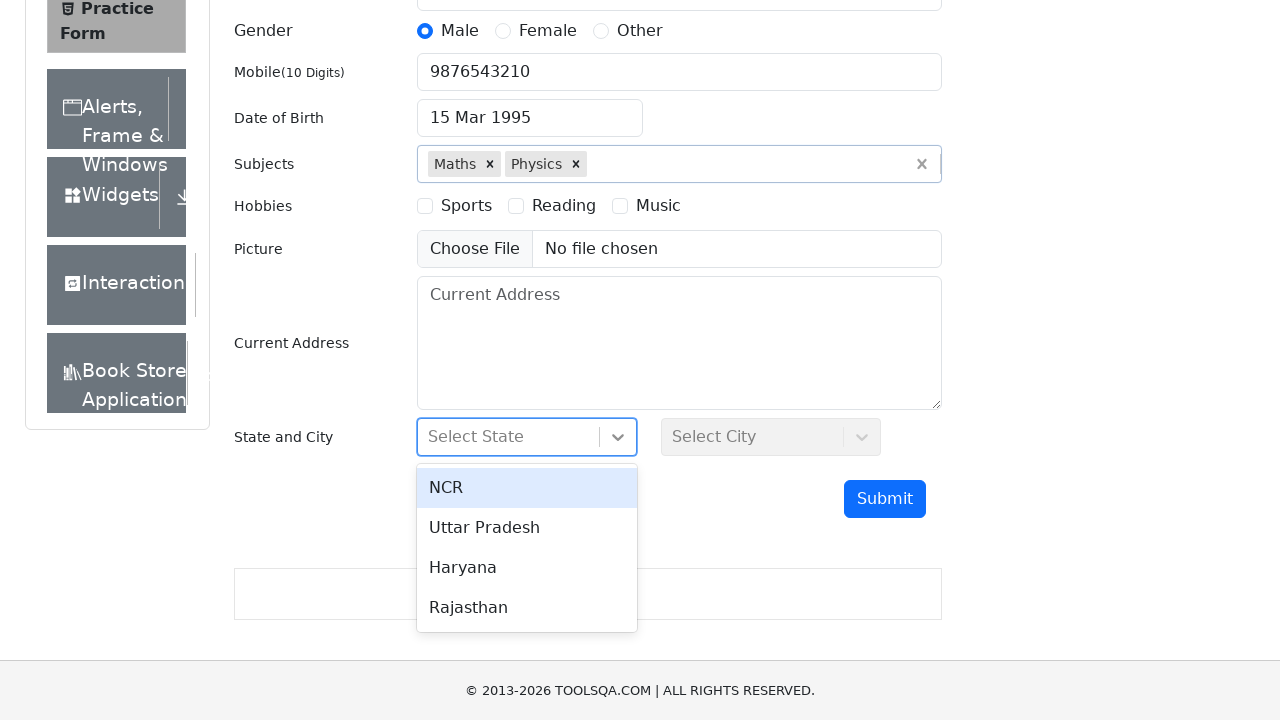

Selected 'NCR' from state dropdown at (527, 488) on xpath=//*[text()='NCR']
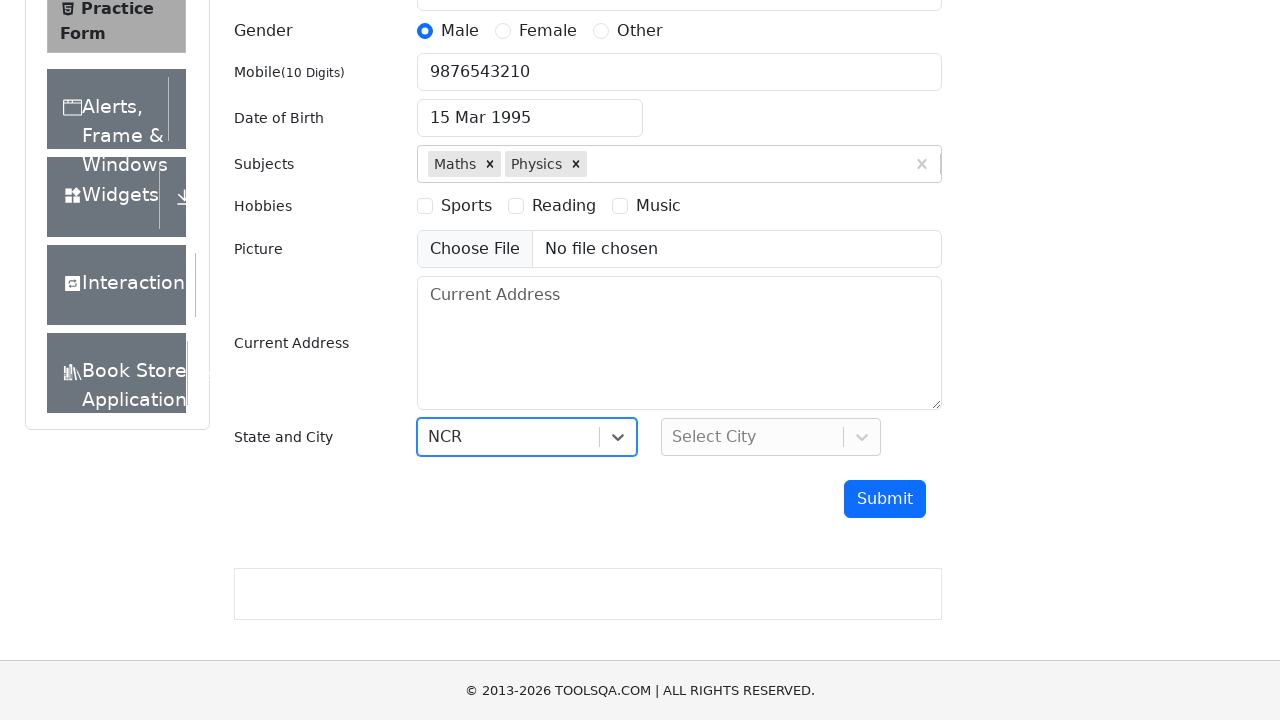

Selected 'Sports' hobby checkbox at (466, 206) on xpath=//label[text()='Sports']
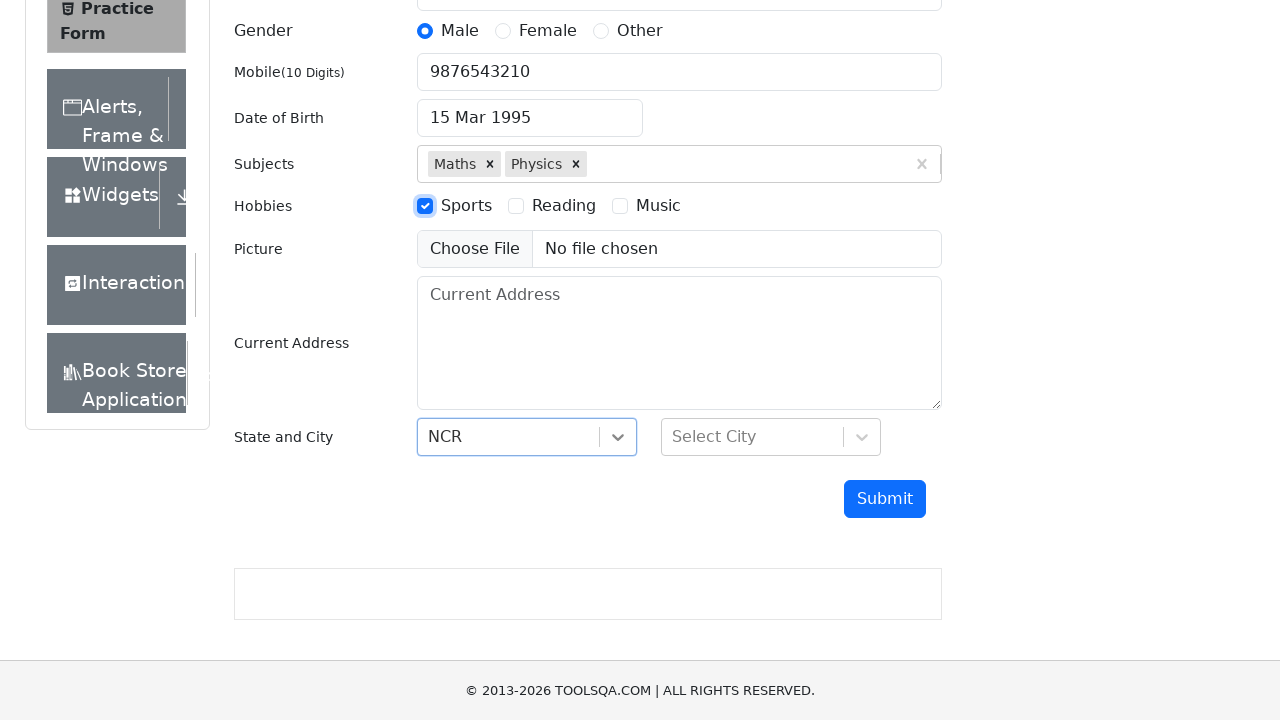

Selected 'Reading' hobby checkbox at (564, 206) on xpath=//label[text()='Reading']
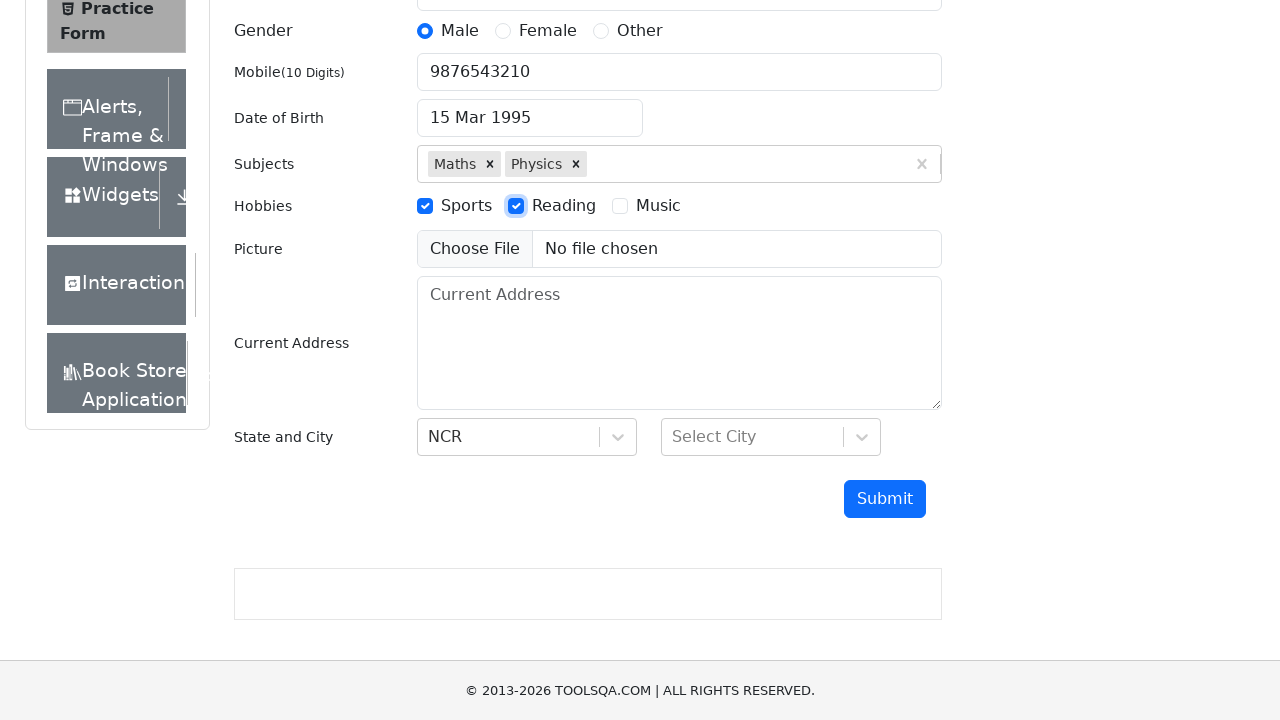

Filled address field with '123 Test Street, Sample City' on #currentAddress
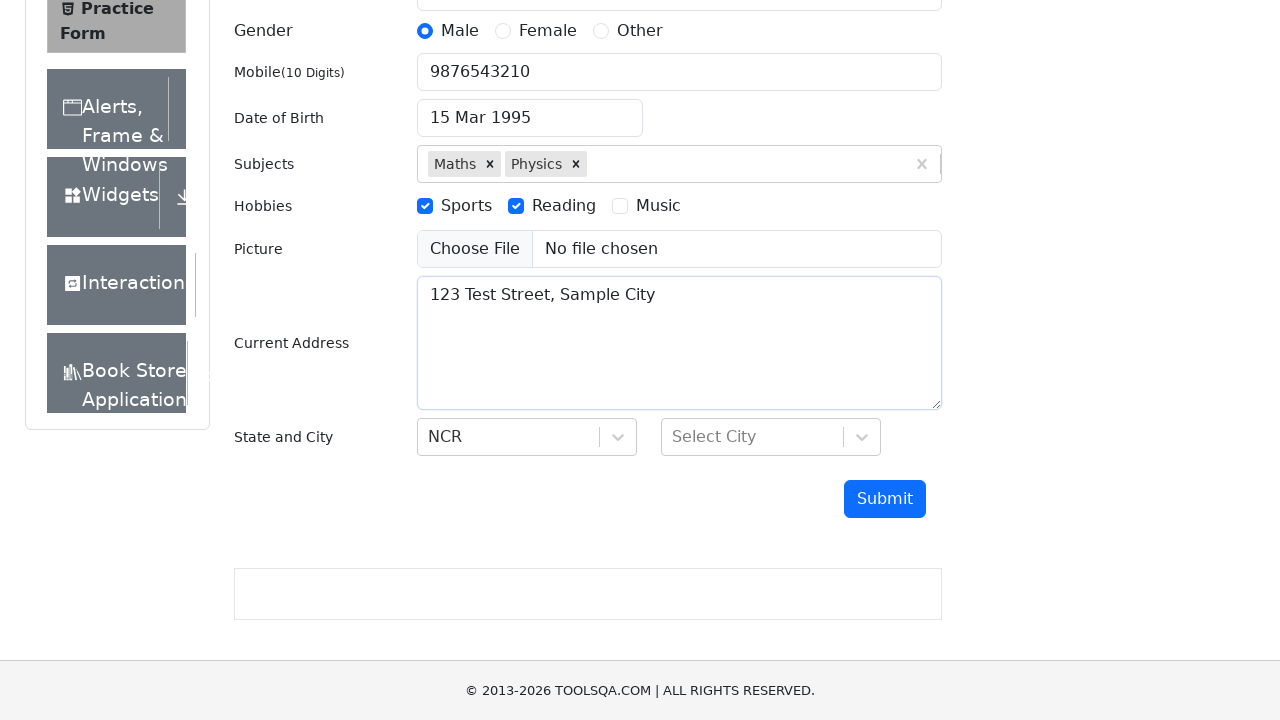

Scrolled city dropdown into view
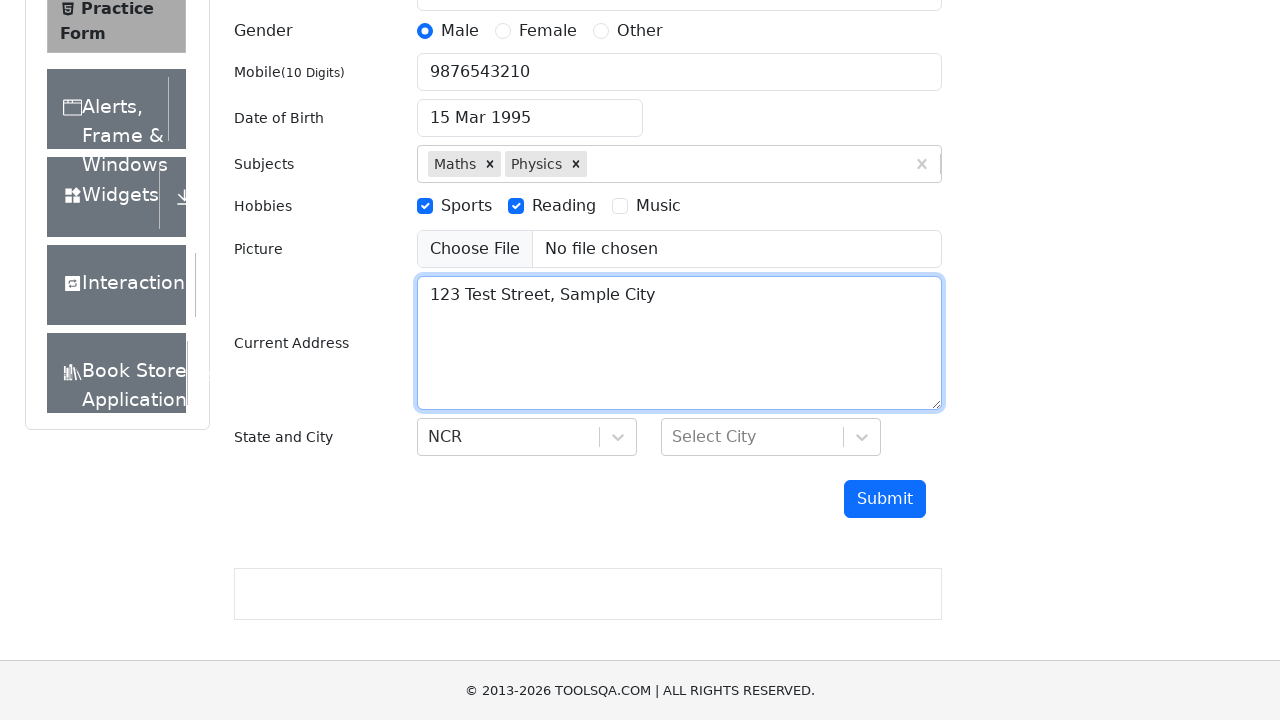

Clicked city dropdown to open at (771, 437) on #city
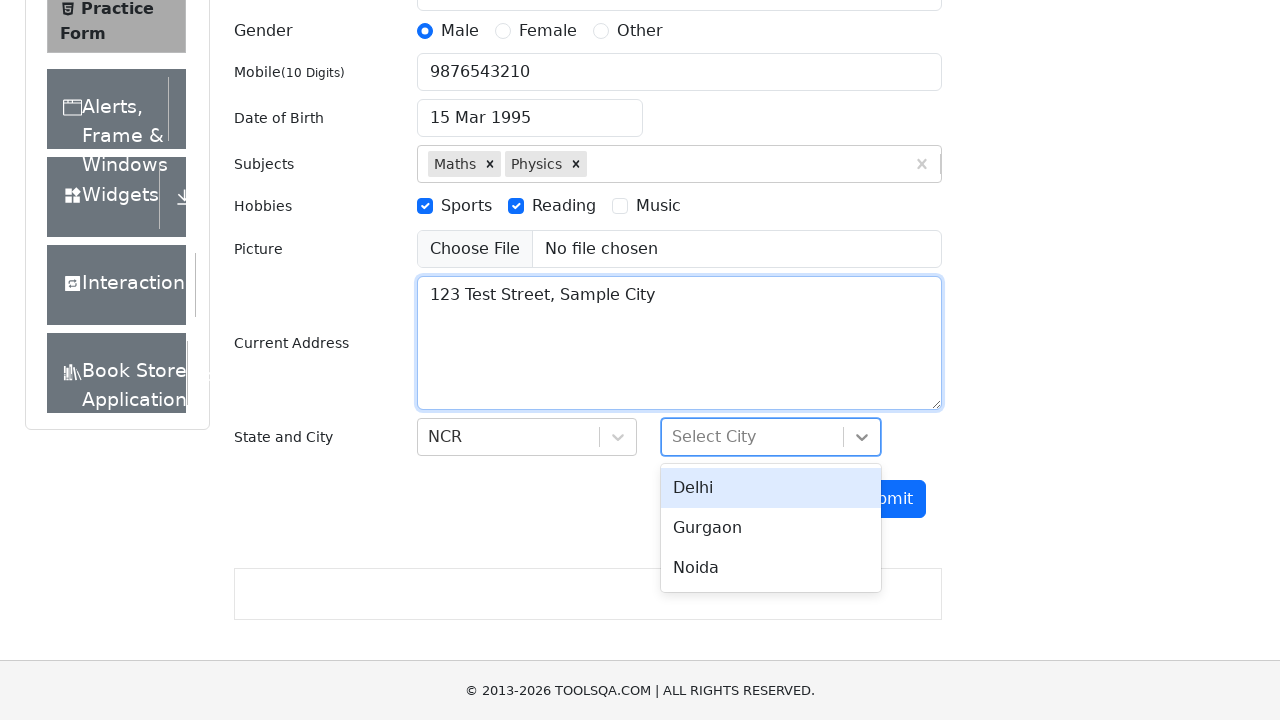

Selected 'Delhi' from city dropdown at (771, 488) on xpath=//*[text()='Delhi']
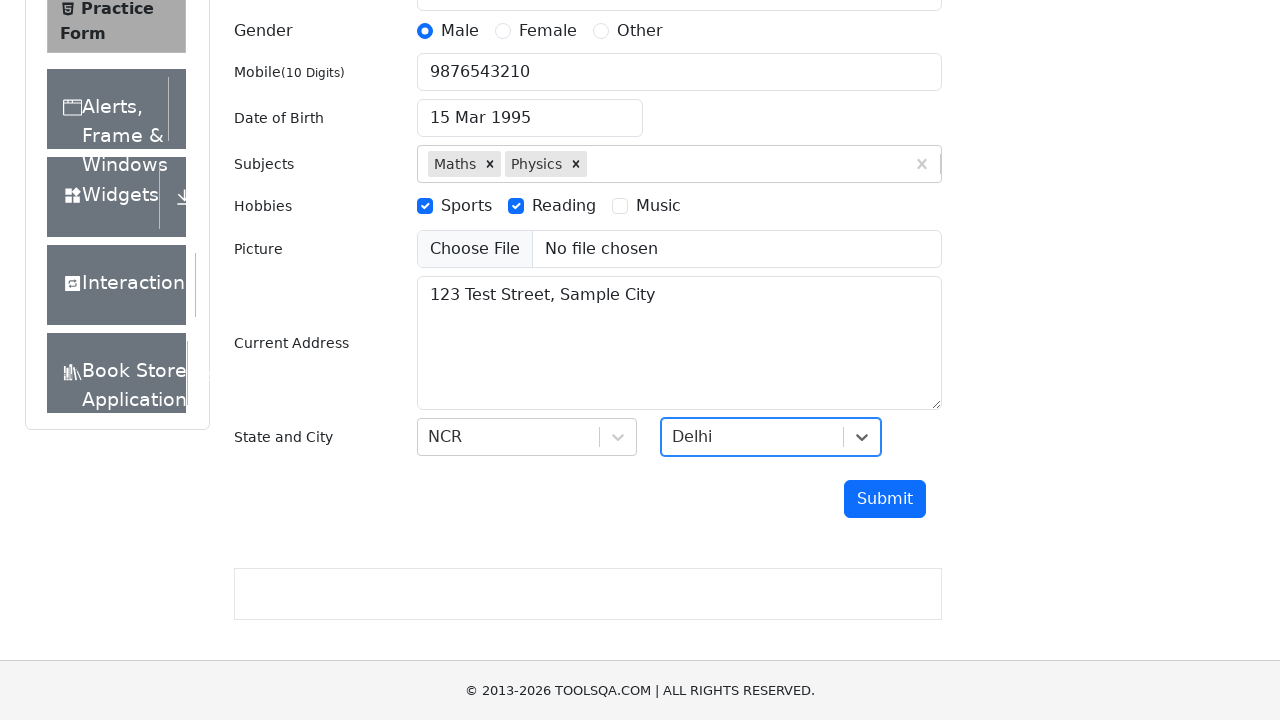

Clicked submit button to submit the form at (885, 499) on #submit
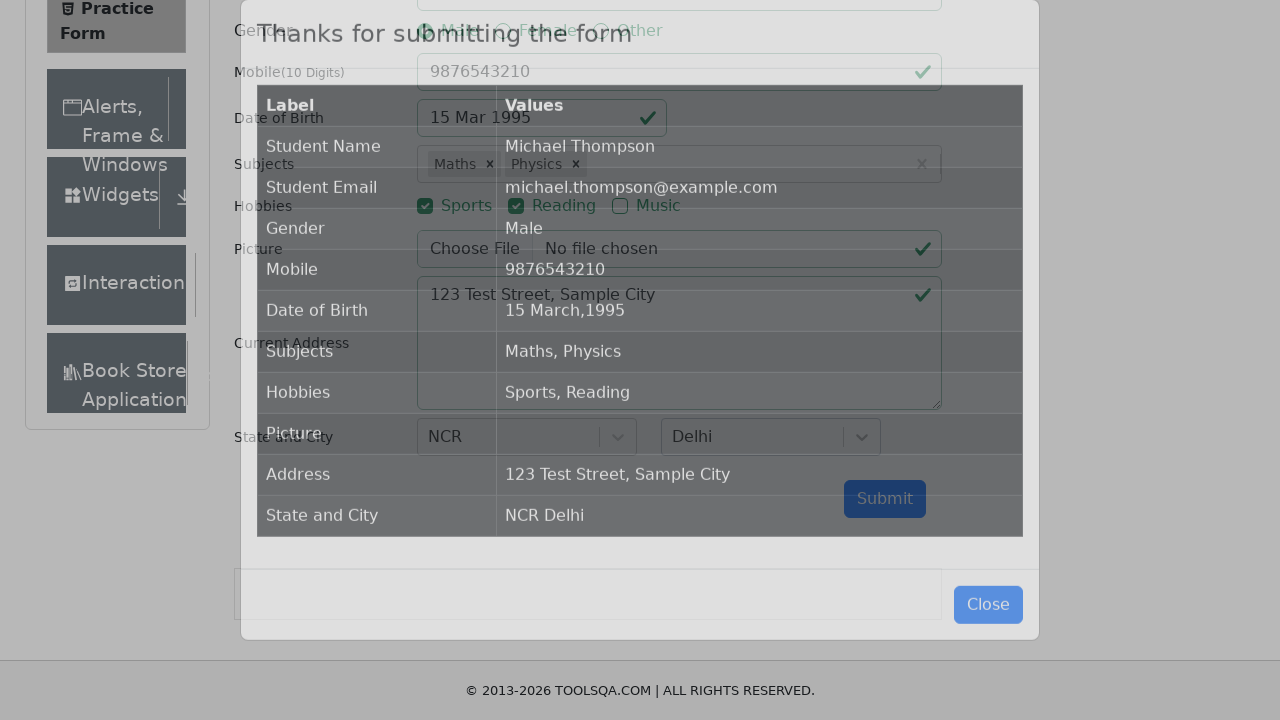

Confirmation modal appeared after form submission
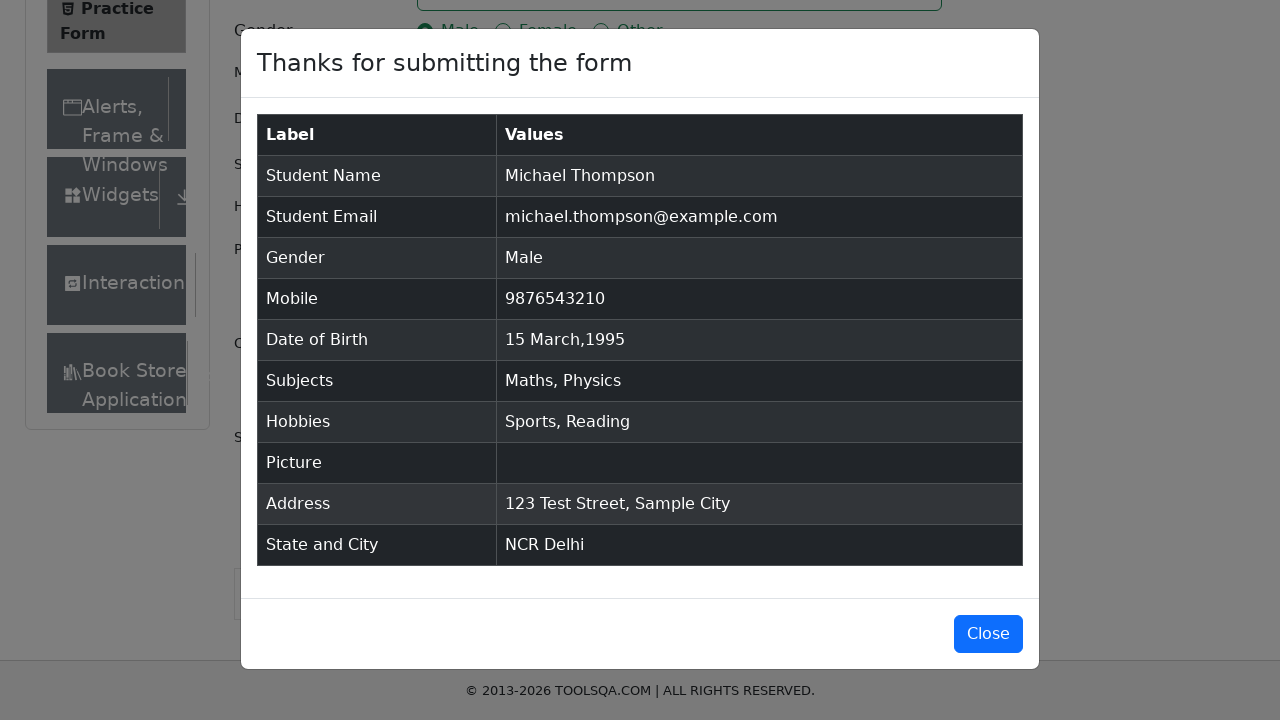

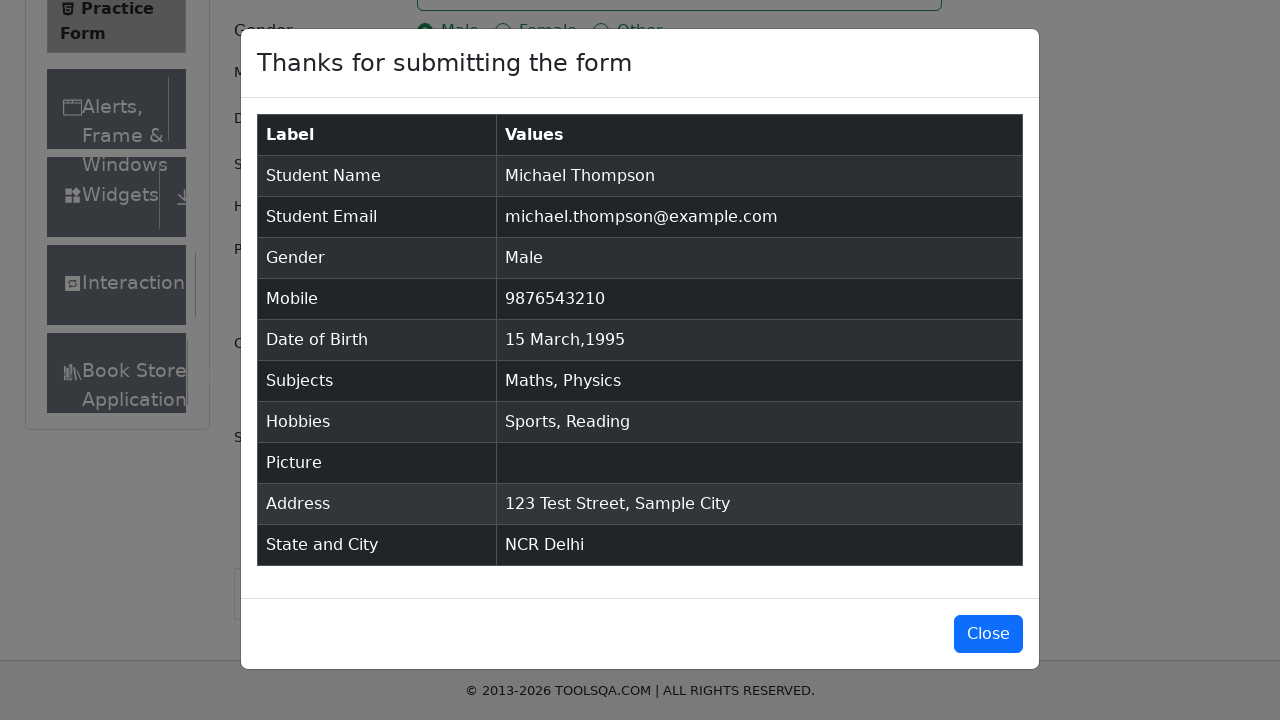